Navigates to a file download page and clicks on an image file link to initiate a download

Starting URL: https://the-internet.herokuapp.com/download

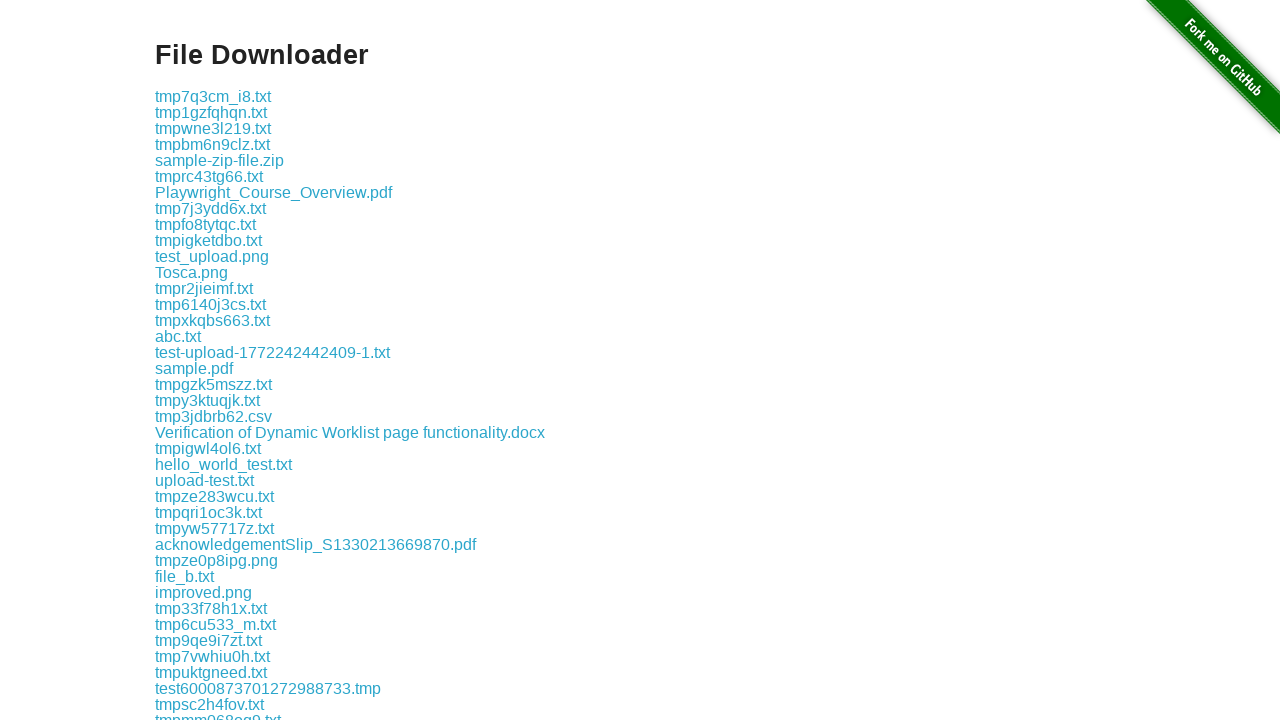

Navigated to file download page
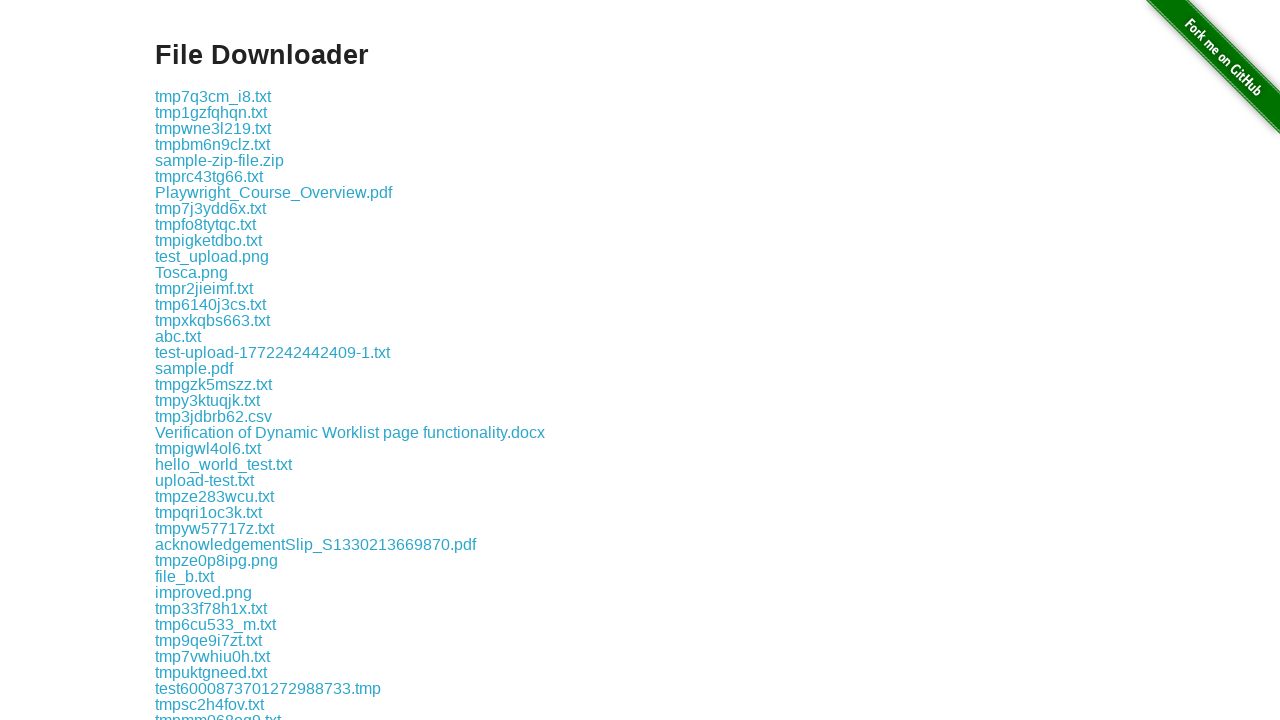

Clicked on image.png download link at (210, 360) on a:text('image.png')
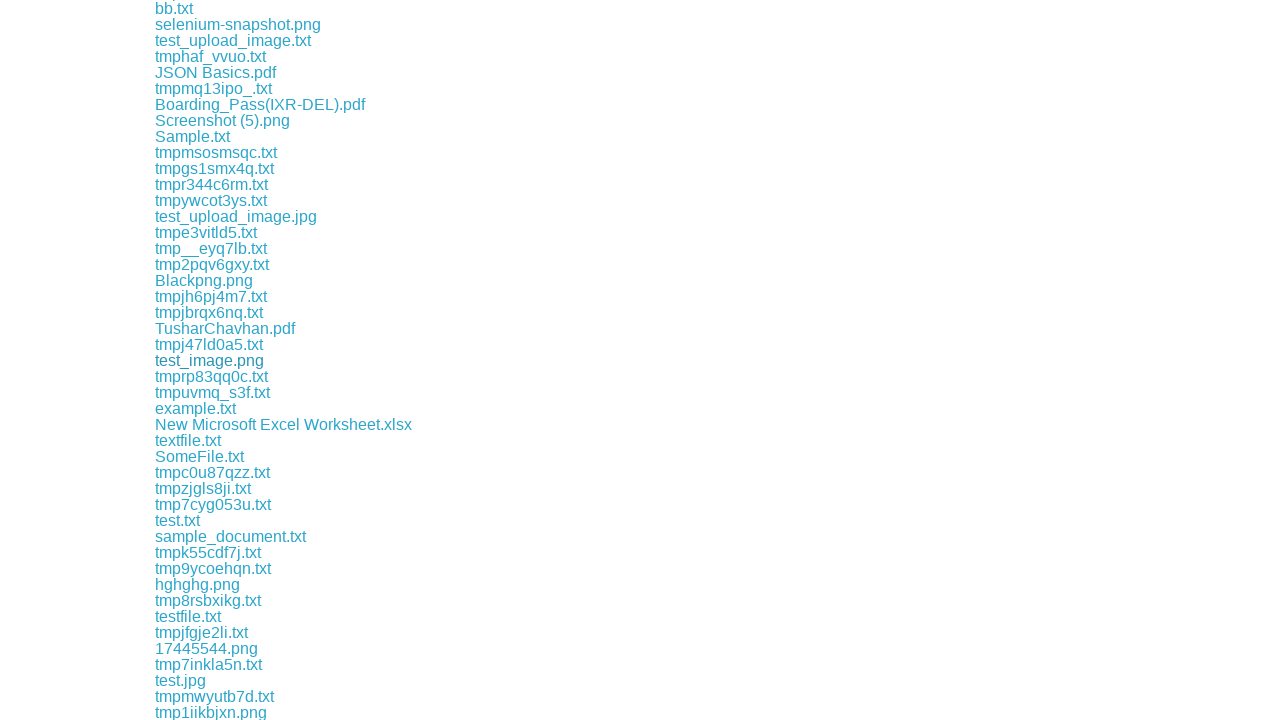

Waited for download to initiate
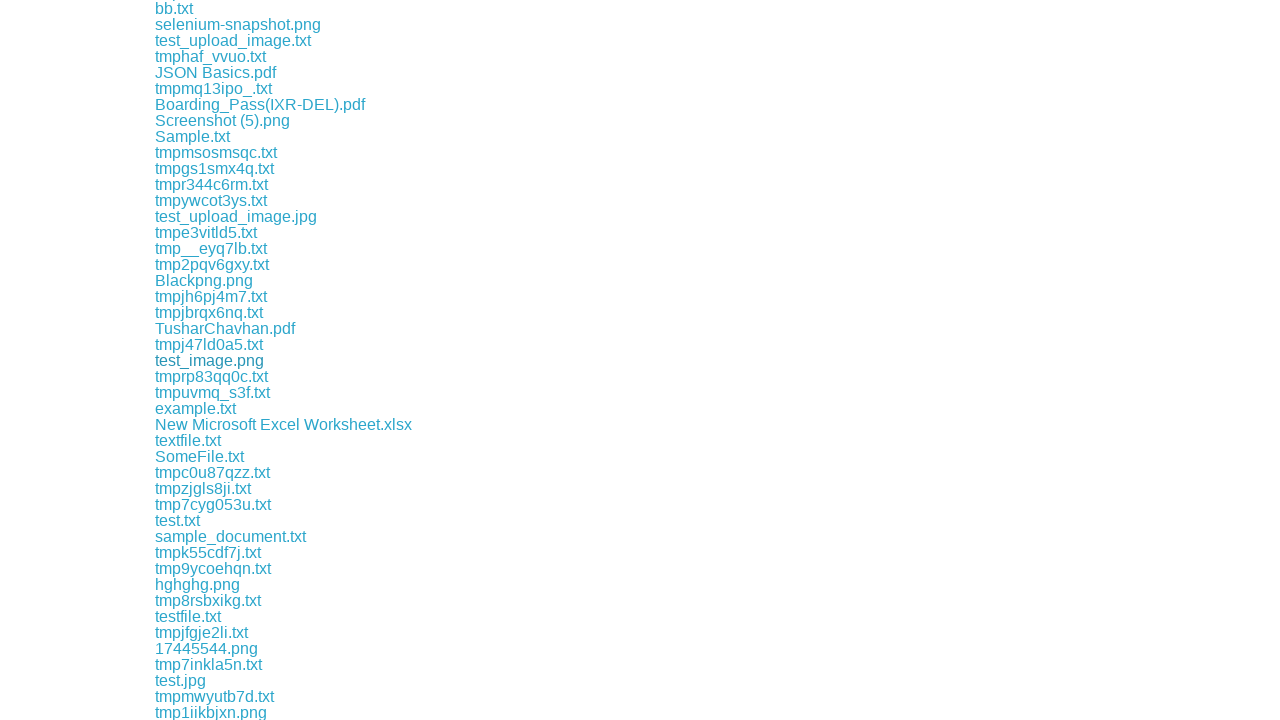

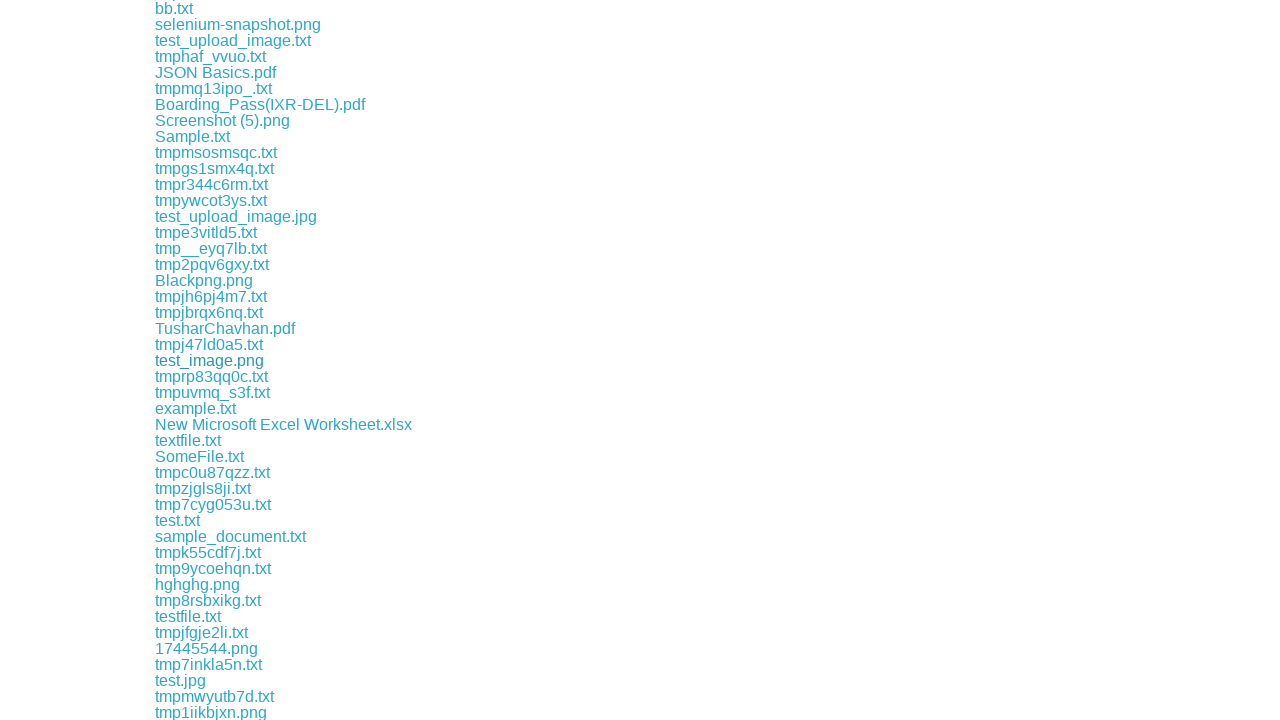